Navigates to OrangeHRM demo site and verifies that the page title contains "OrangeHRM"

Starting URL: https://opensource-demo.orangehrmlive.com/

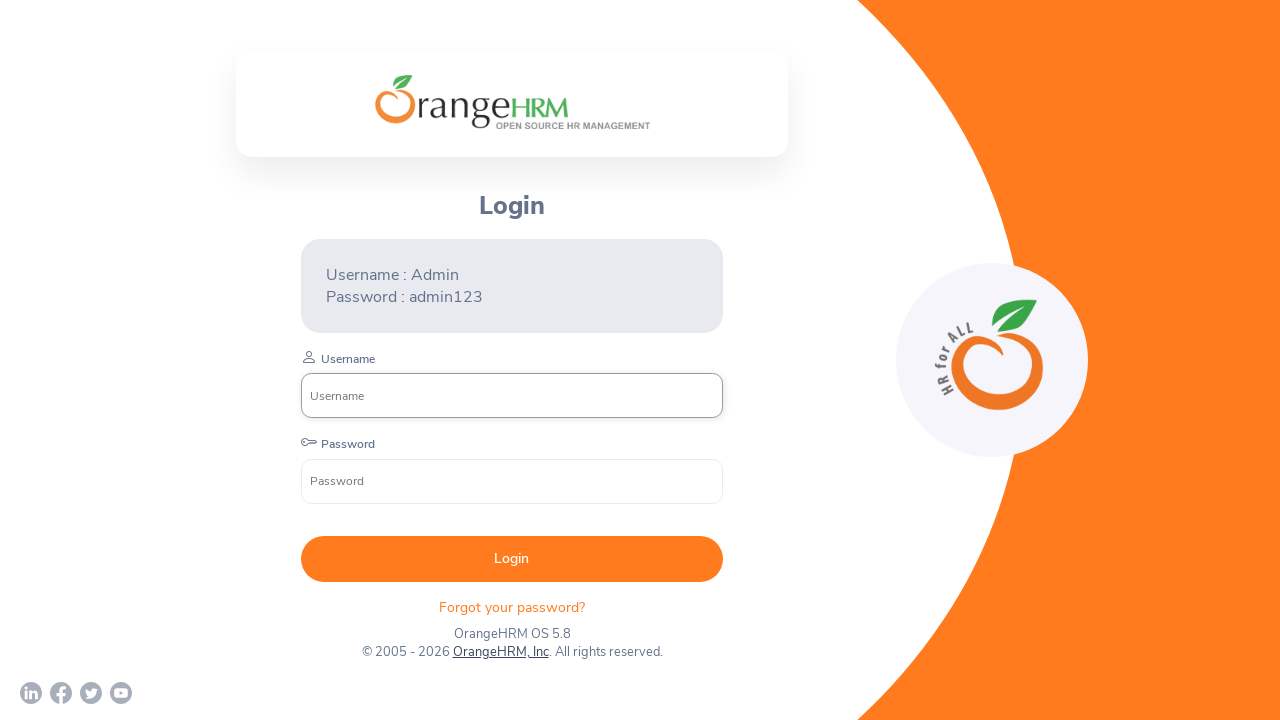

Navigated to OrangeHRM demo site
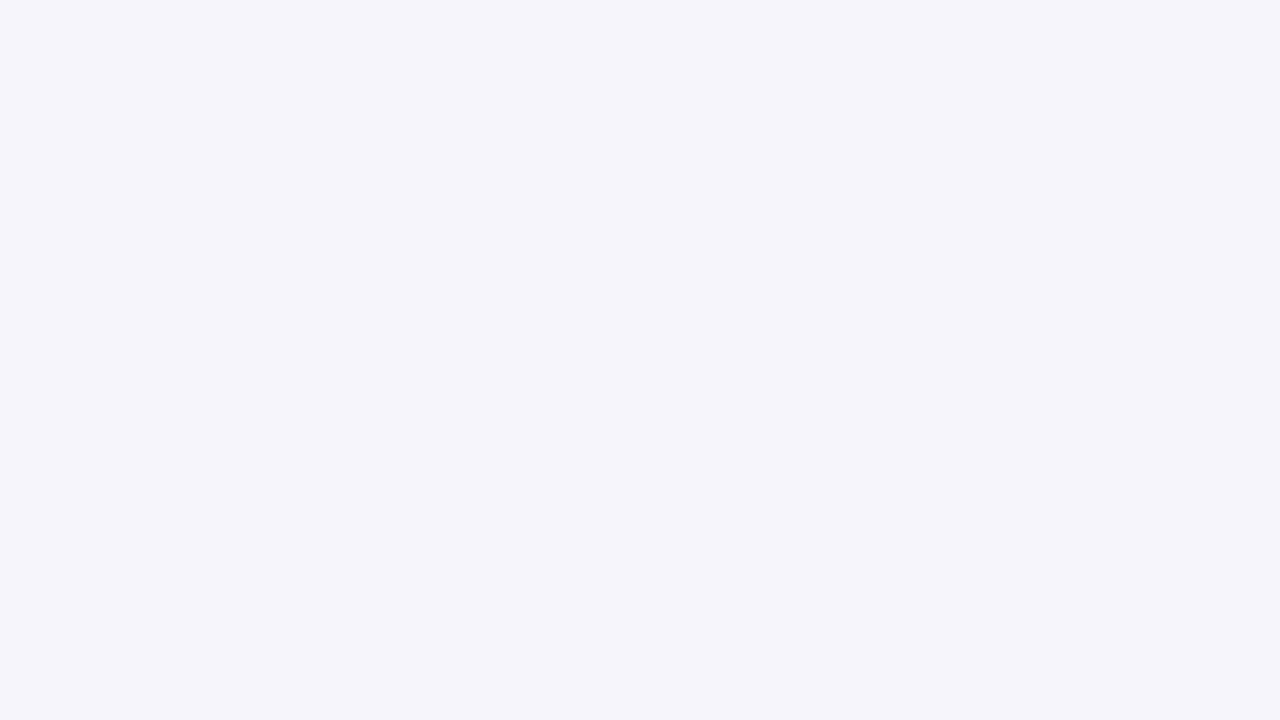

Retrieved page title
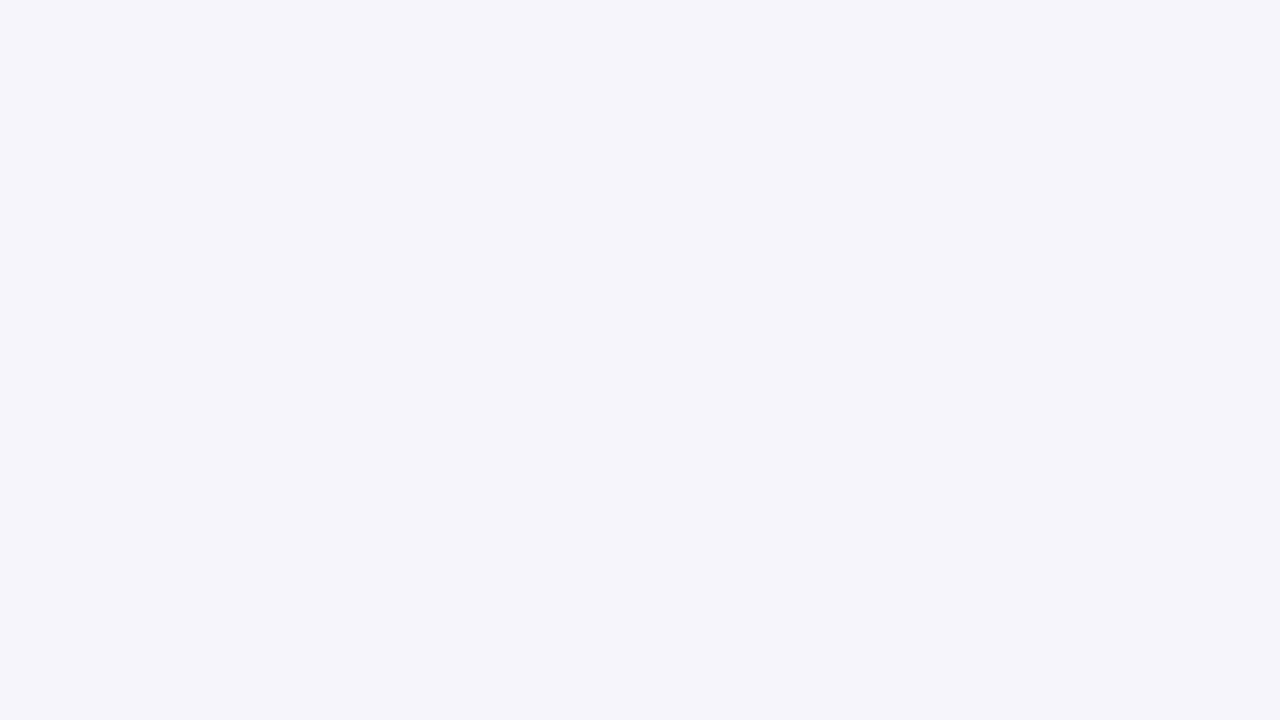

Verified page title contains 'OrangeHRM'
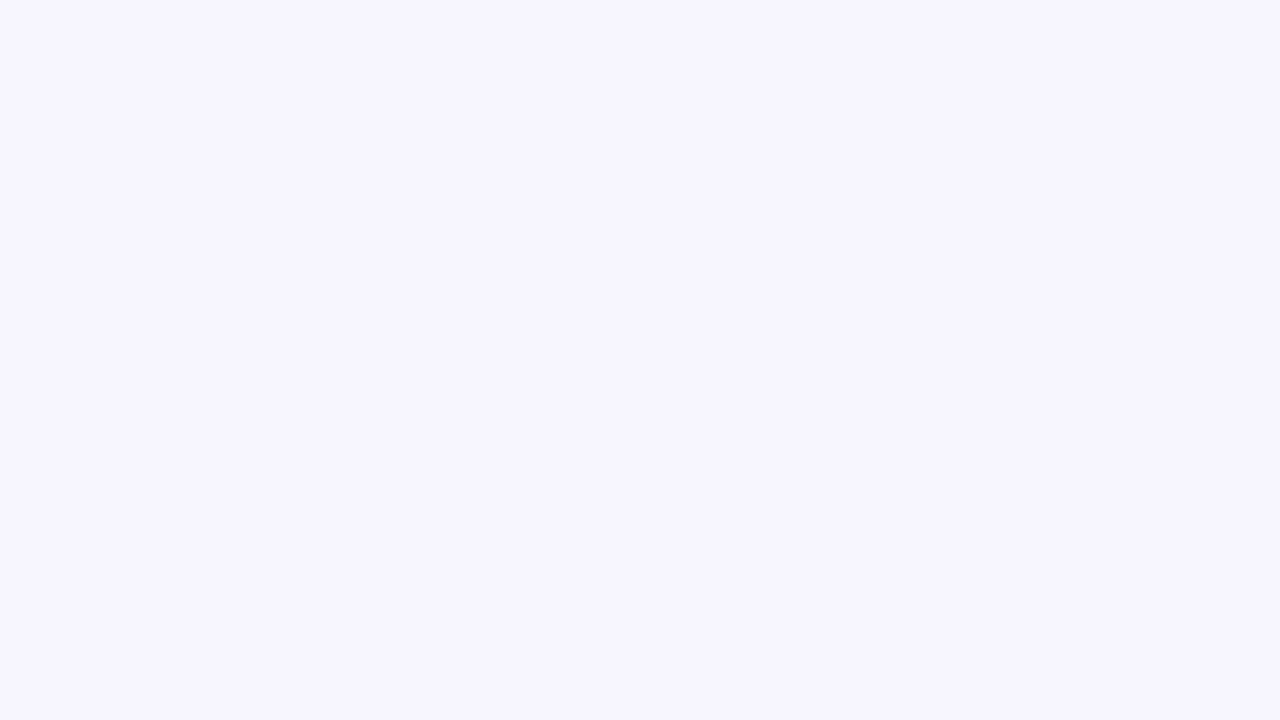

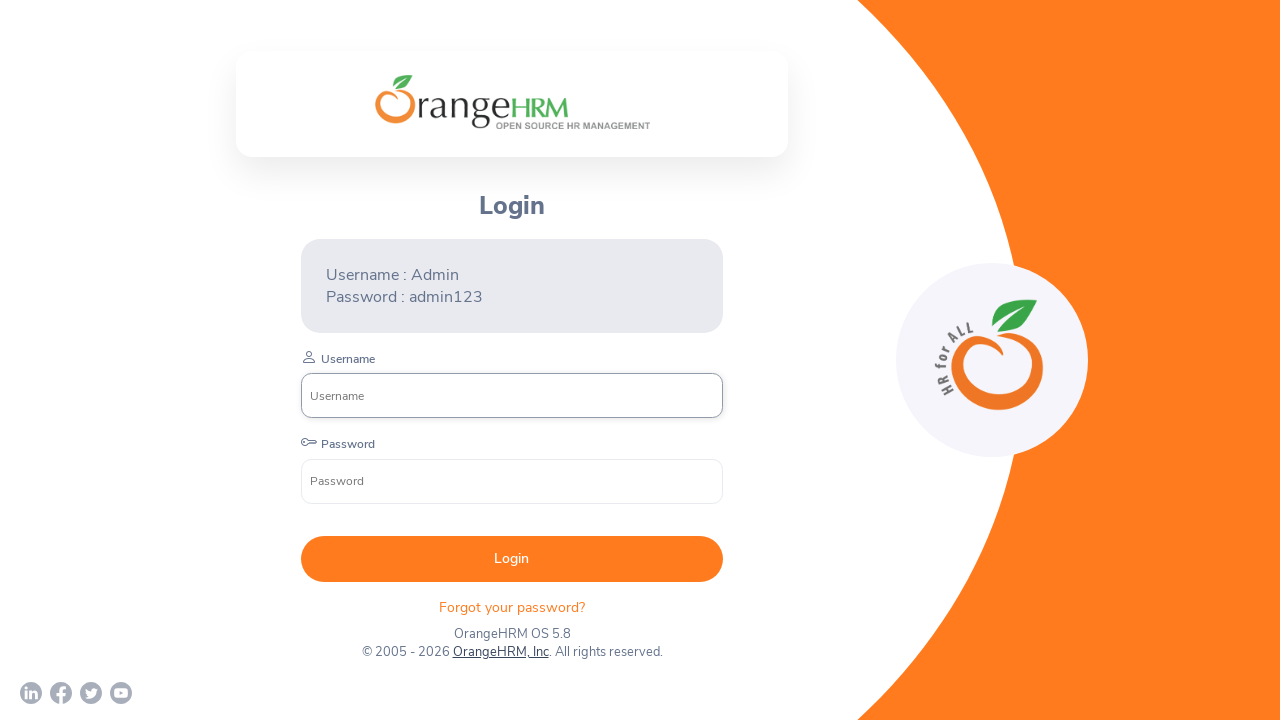